Verifies presence of advanced search link on a Polish e-commerce website

Starting URL: https://koma.lux.pl/

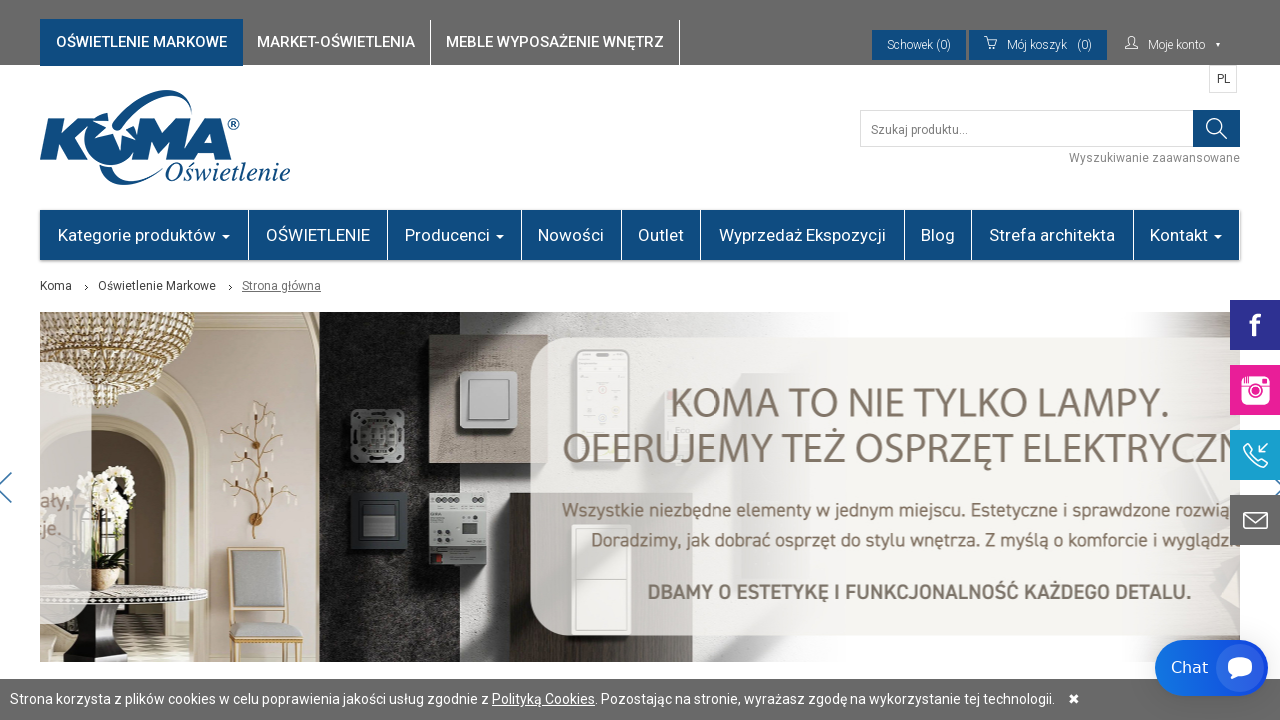

Advanced search link loaded on Polish e-commerce website
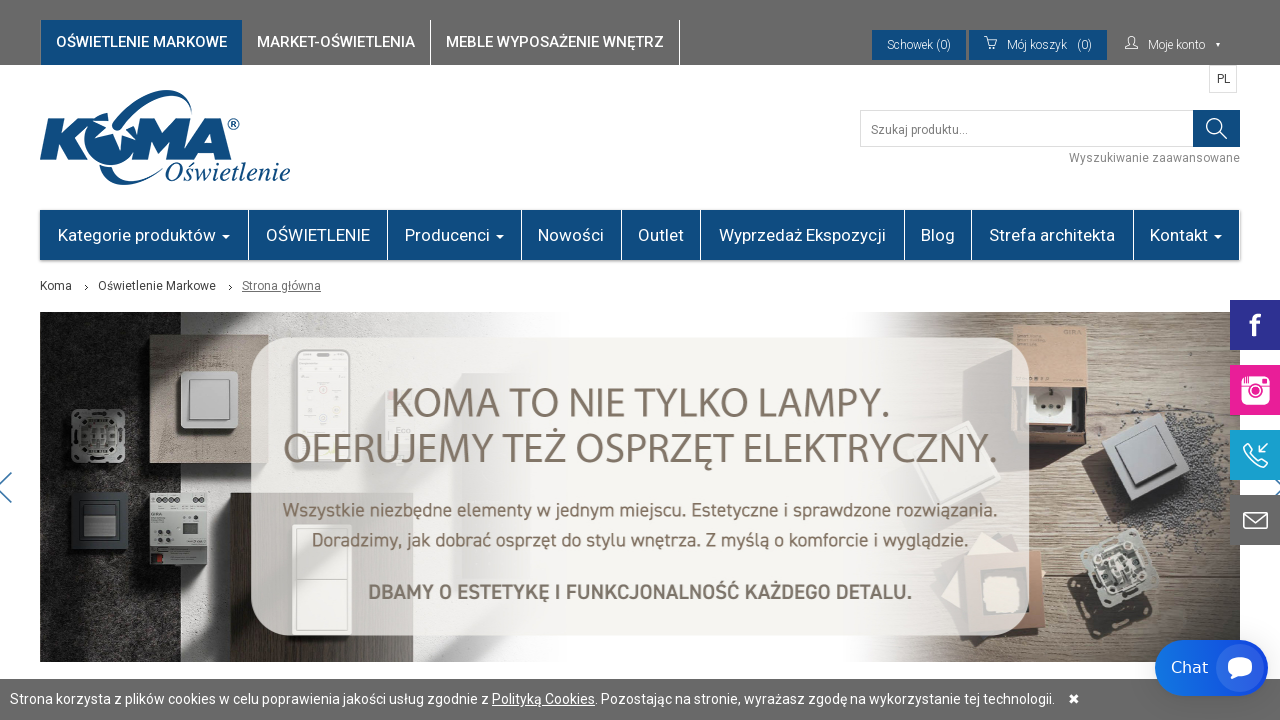

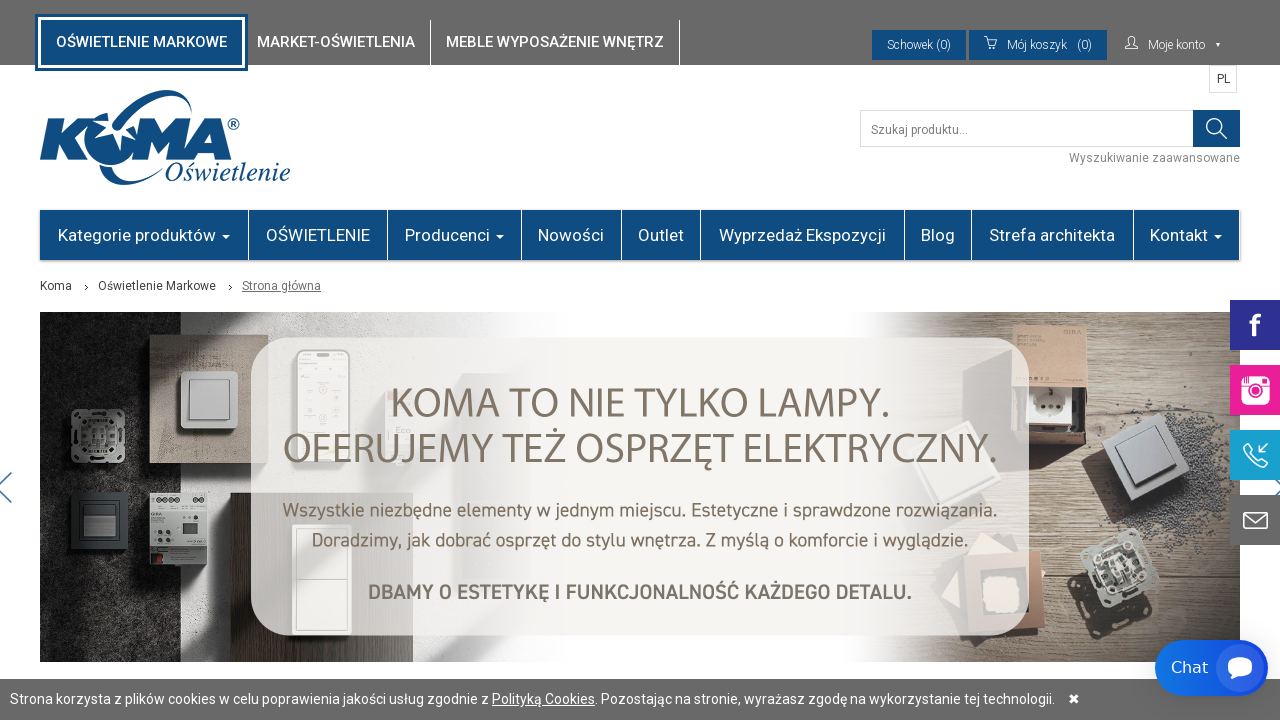